Tests browser window handling by clicking a button to open a new window, then switching between windows and retrieving their titles

Starting URL: https://demoqa.com/browser-windows

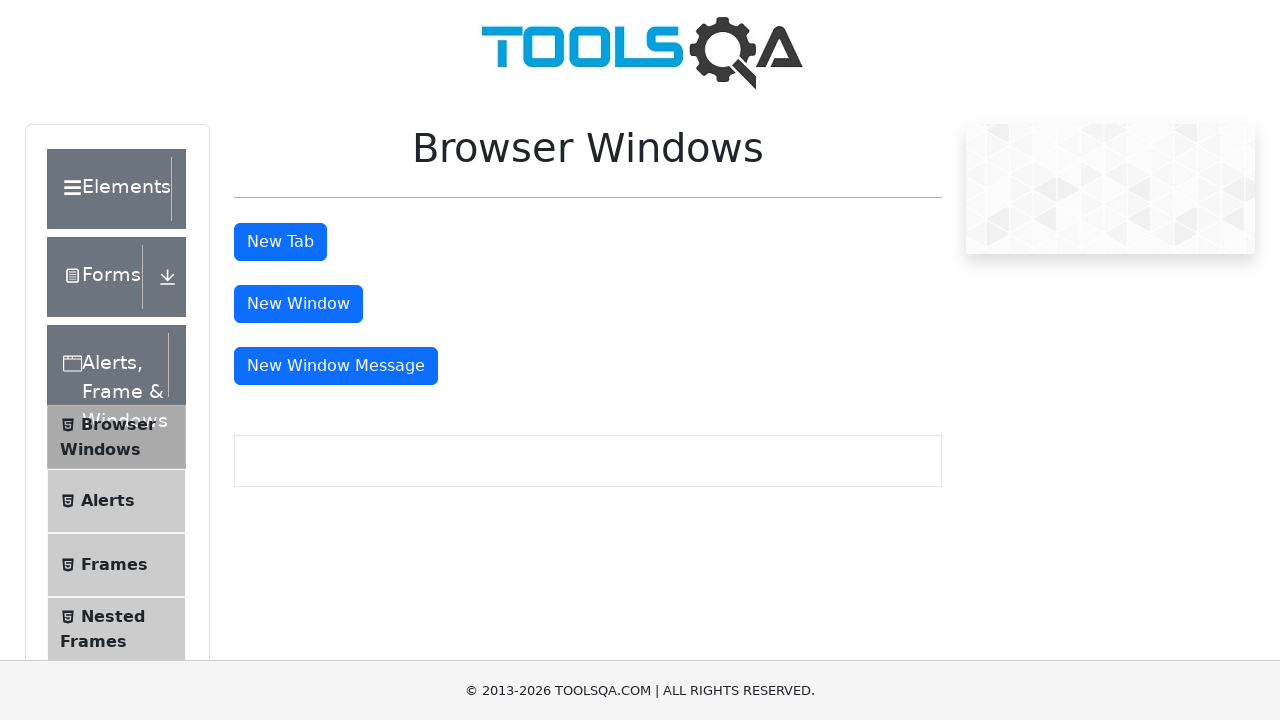

Clicked 'New Window' button to open a new browser window at (298, 304) on xpath=//button[.='New Window']
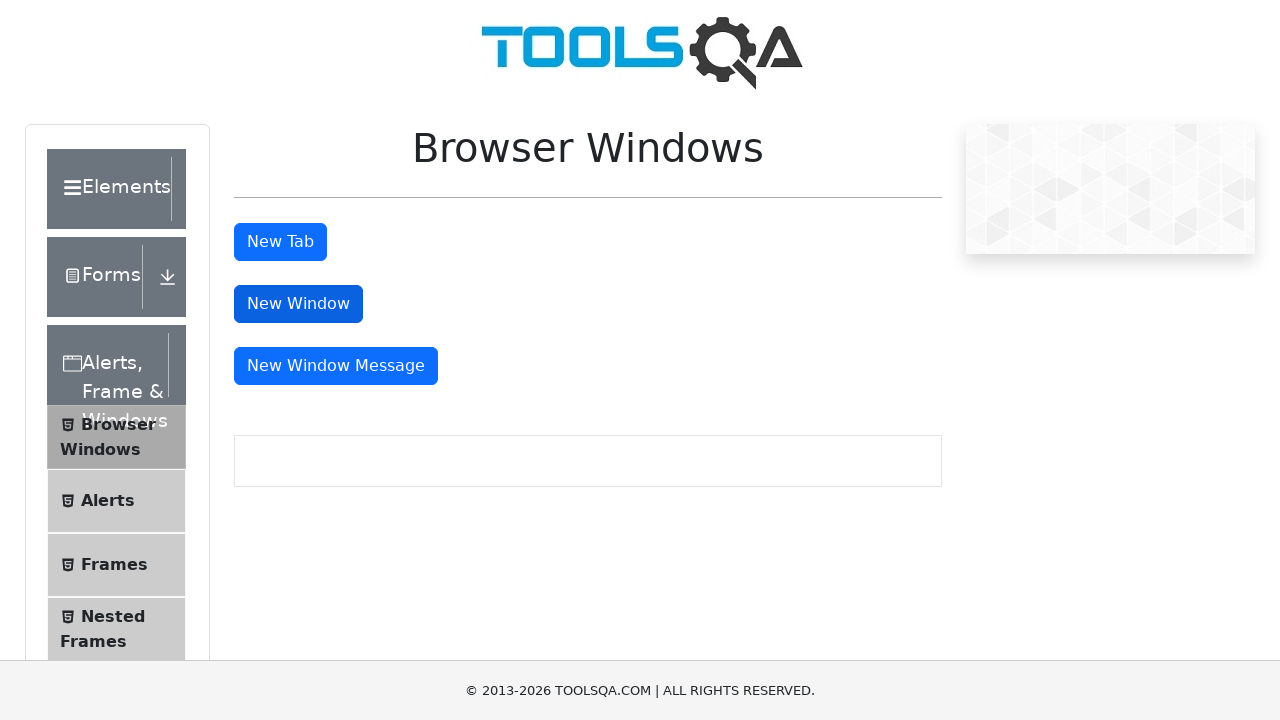

Waited 1500ms for new window to open
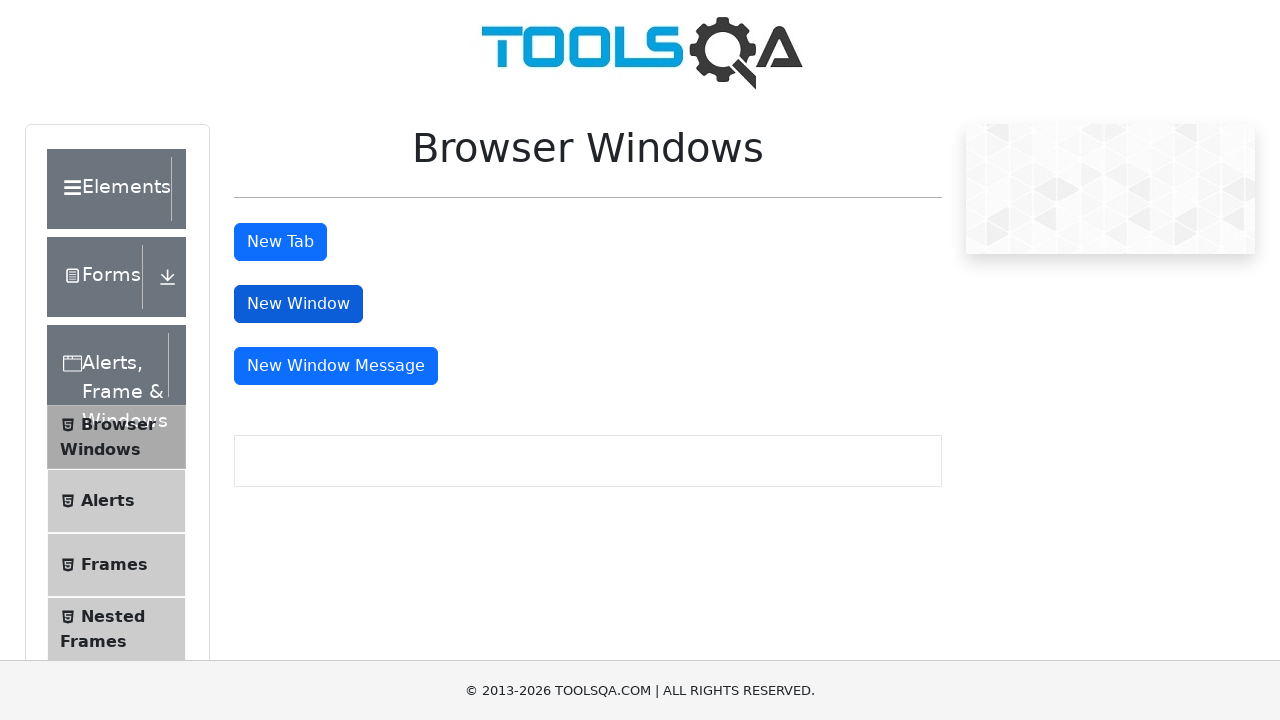

Retrieved all pages/windows from context
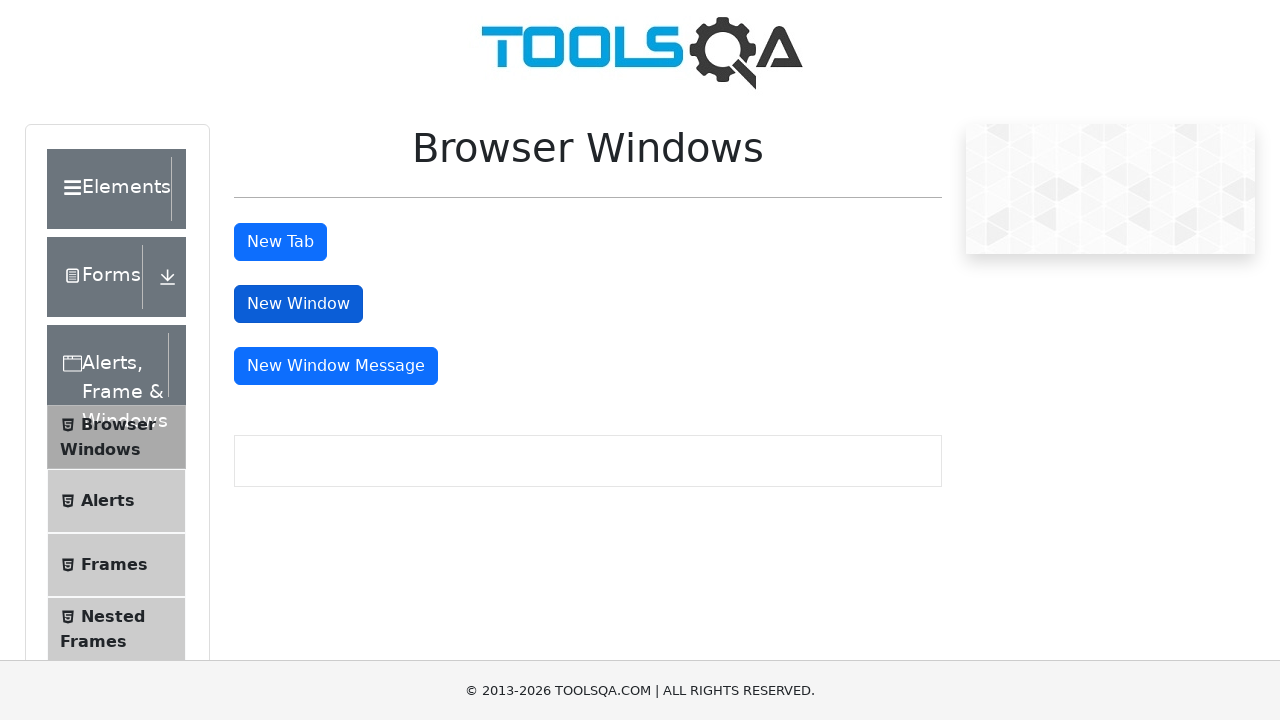

Brought window to front
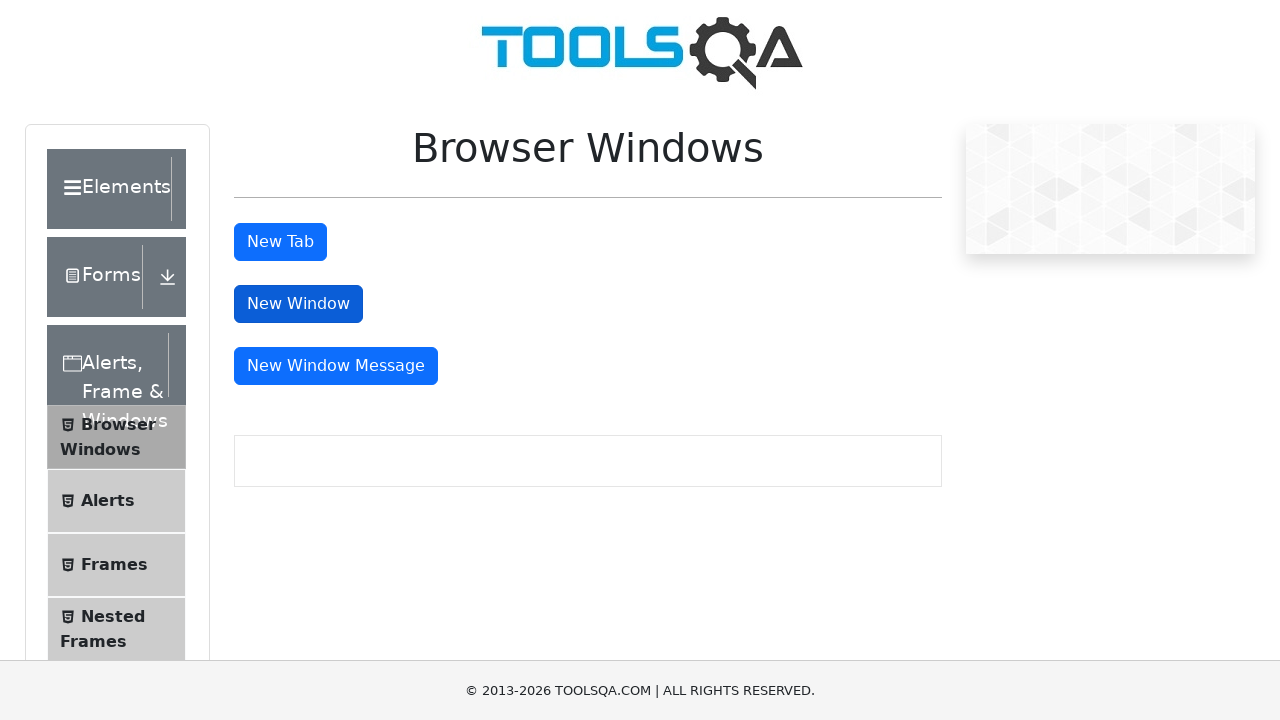

Retrieved window title: 'demosite'
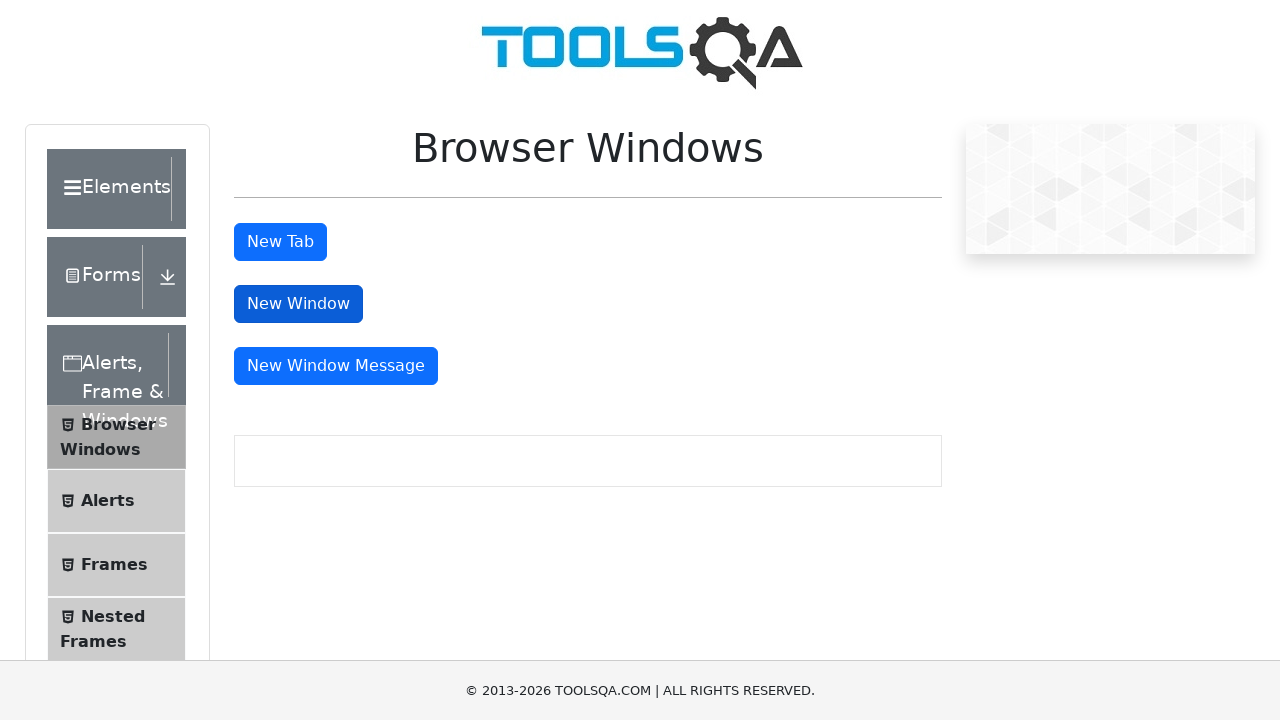

Waited 1200ms between window operations
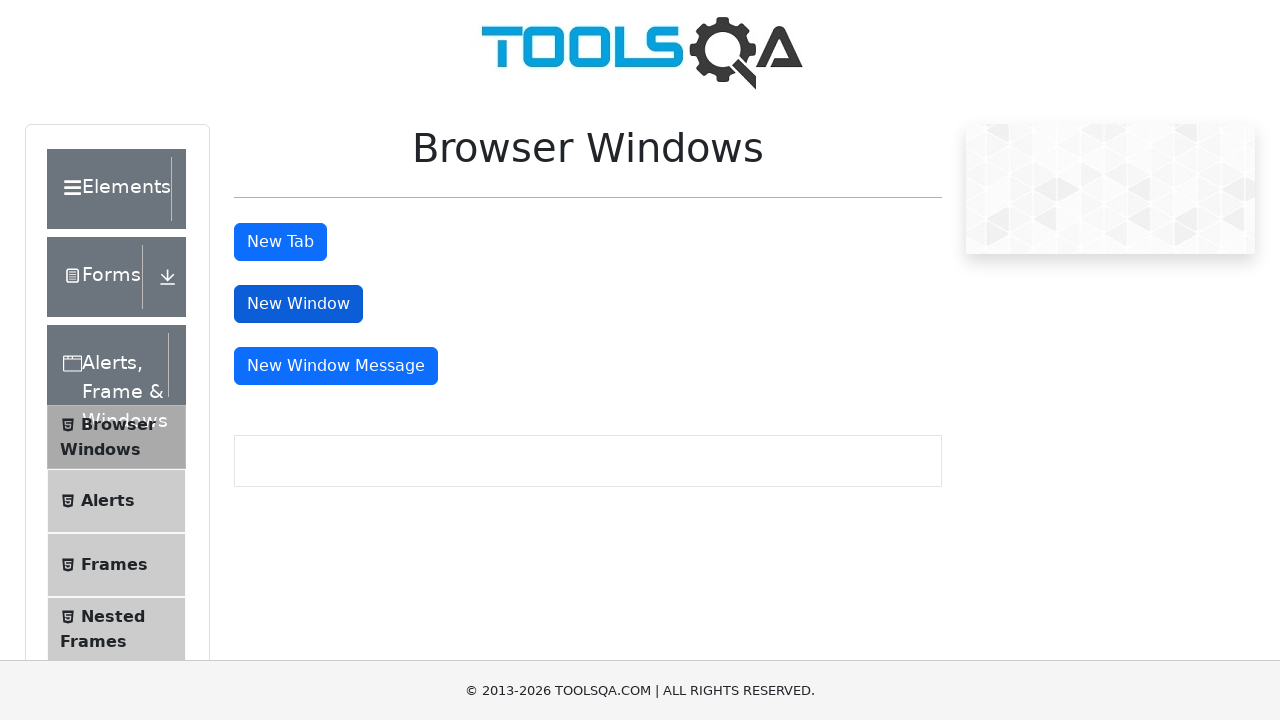

Brought window to front
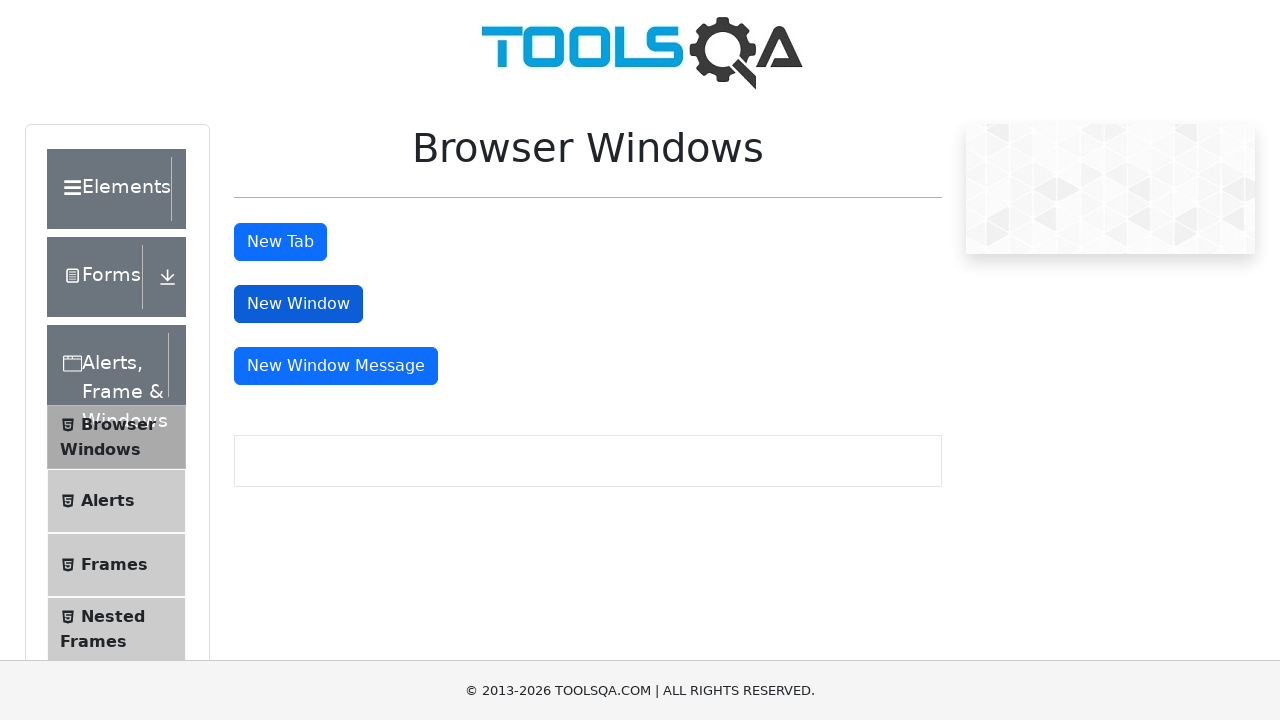

Retrieved window title: ''
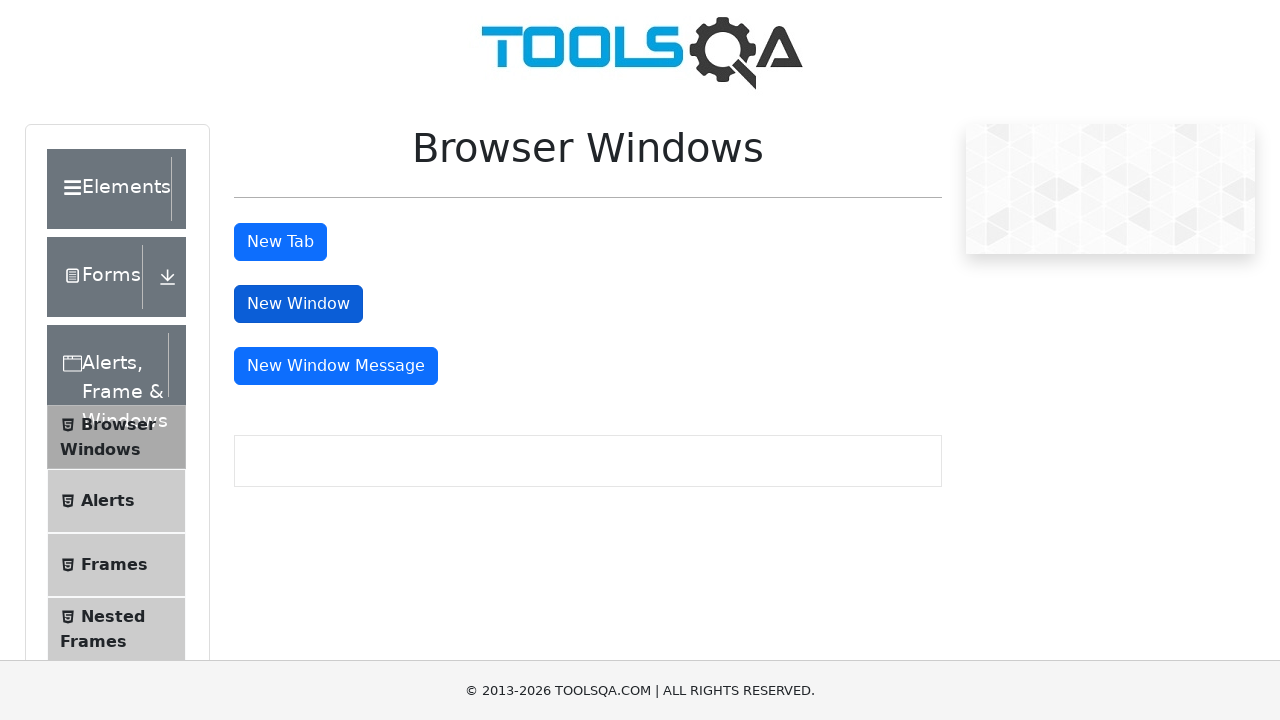

Waited 1200ms between window operations
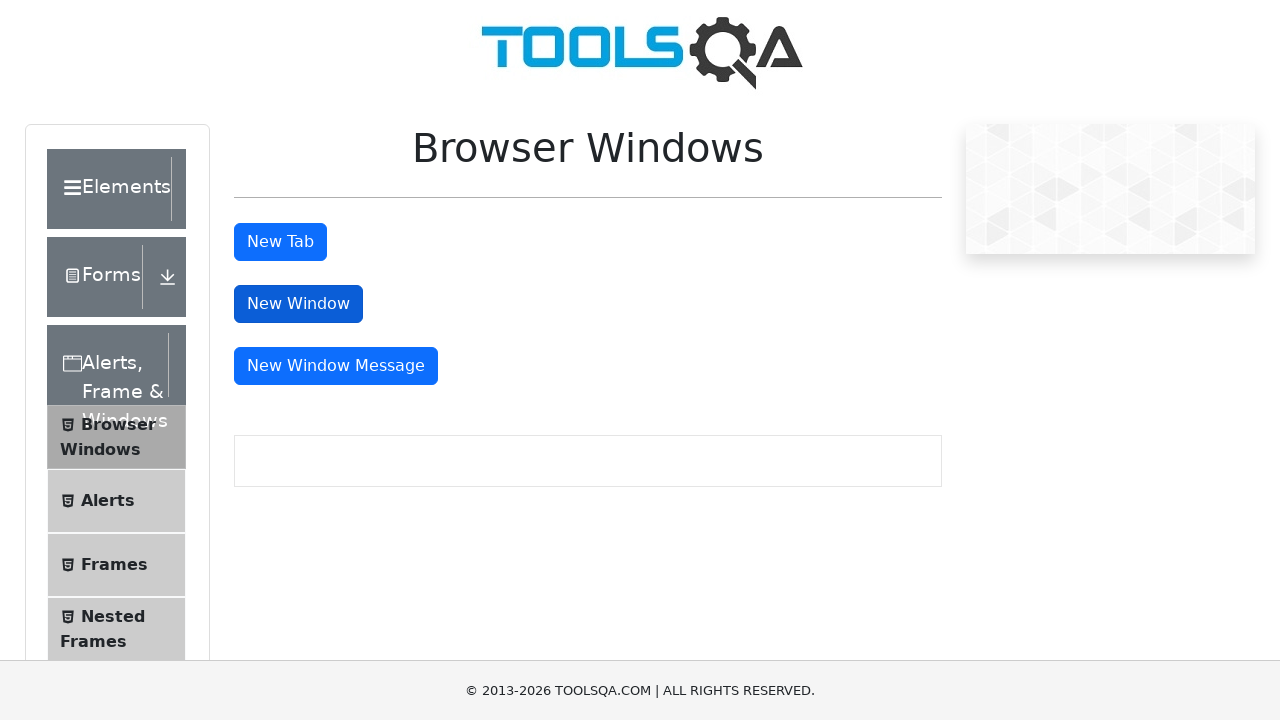

Closed the new window, keeping the original
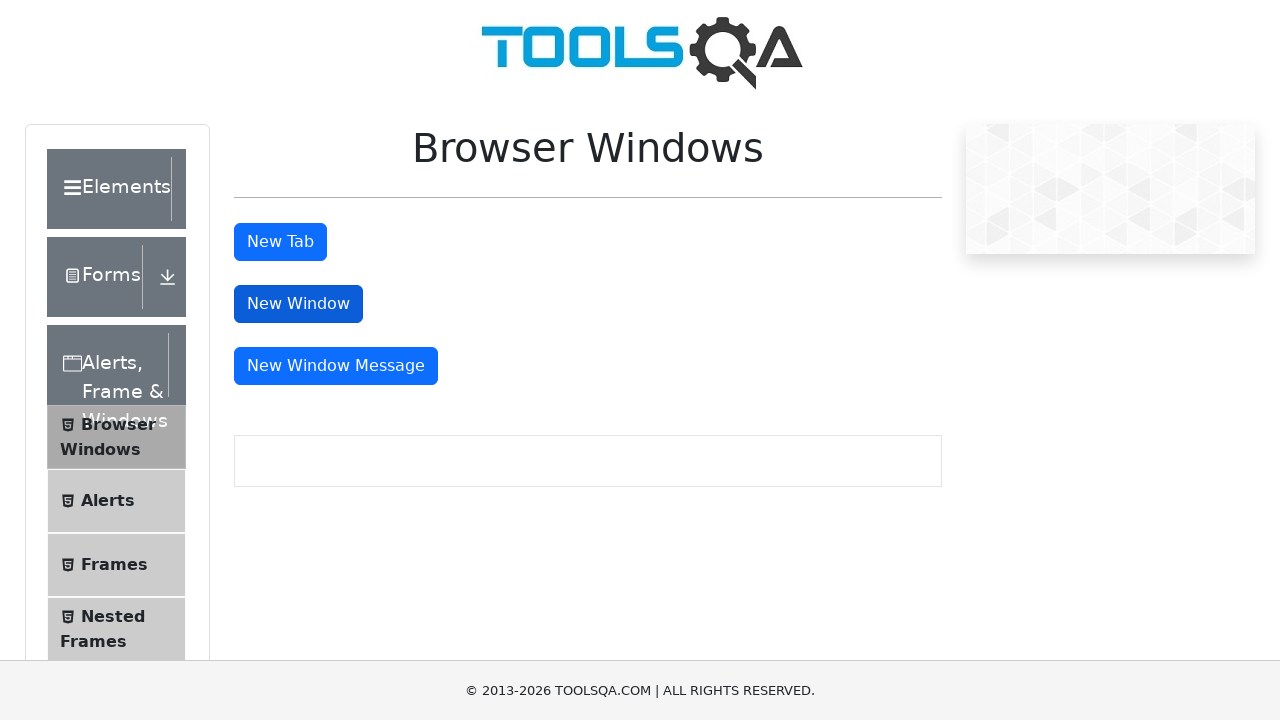

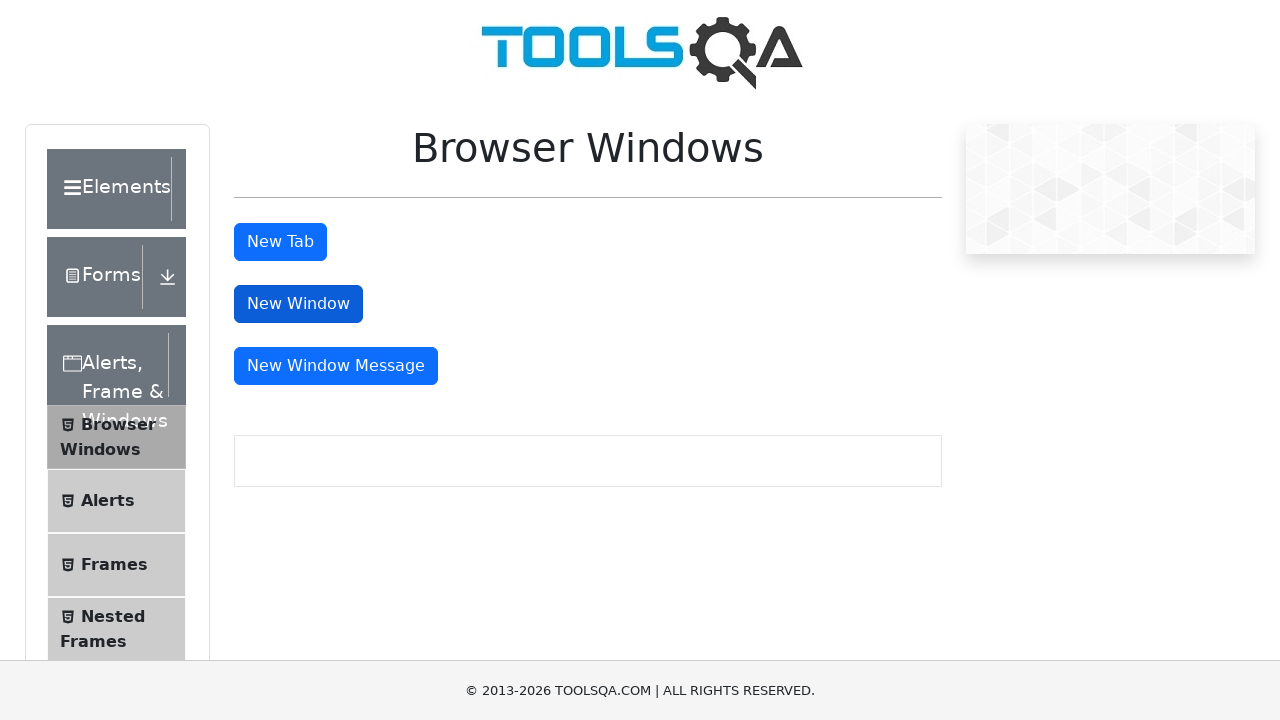